Tests working with multiple browser windows by clicking a link that opens a new window, then switching between the original and new windows to verify their titles.

Starting URL: https://the-internet.herokuapp.com/windows

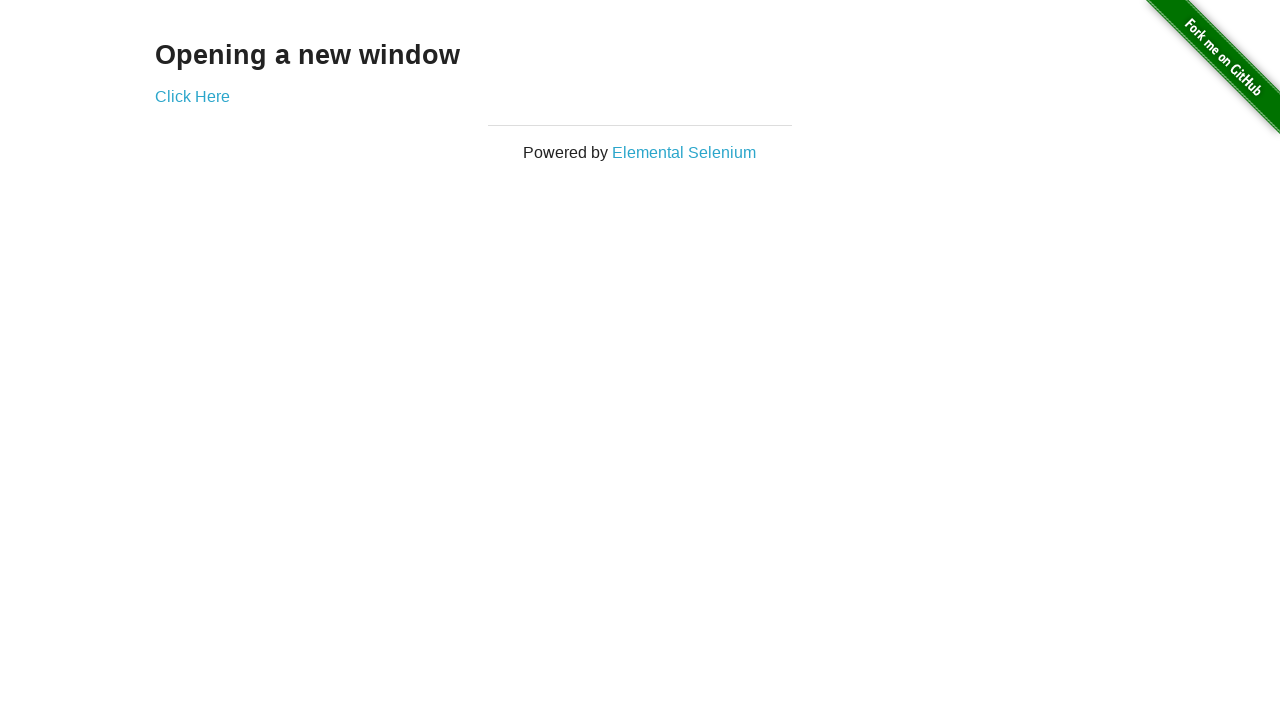

Clicked link that opens a new window at (192, 96) on .example a
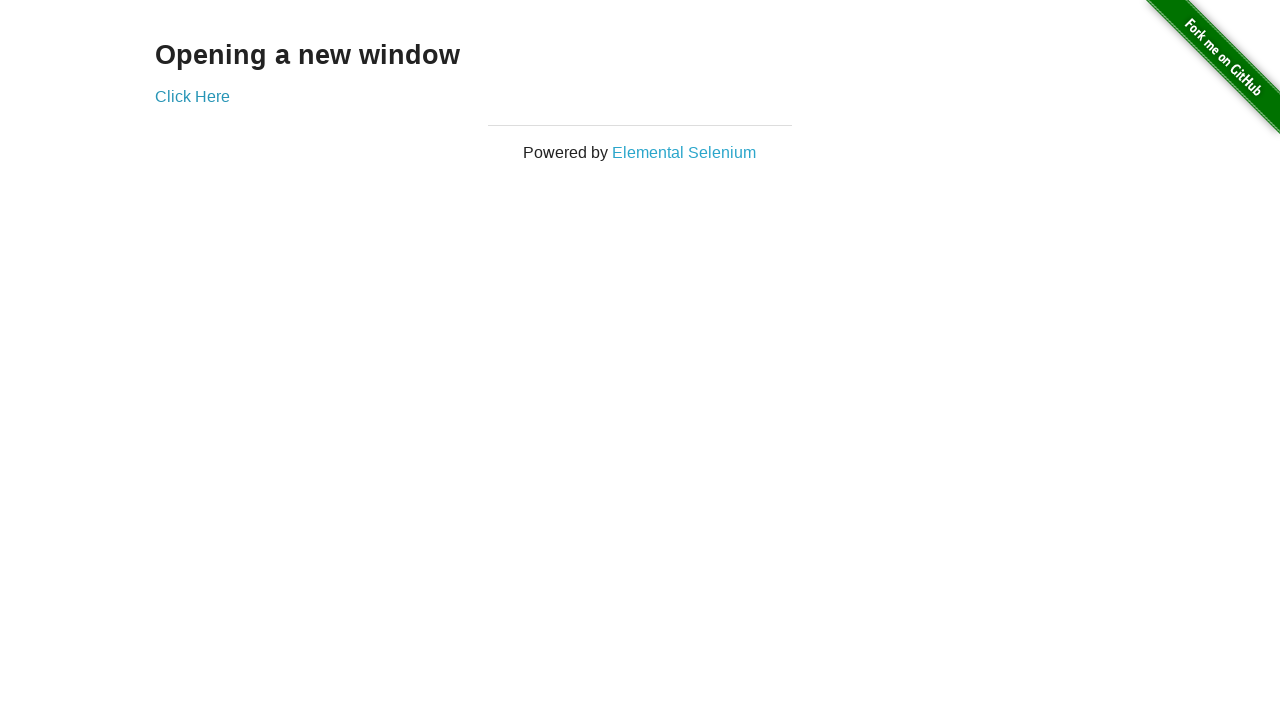

Verified original window title is 'The Internet'
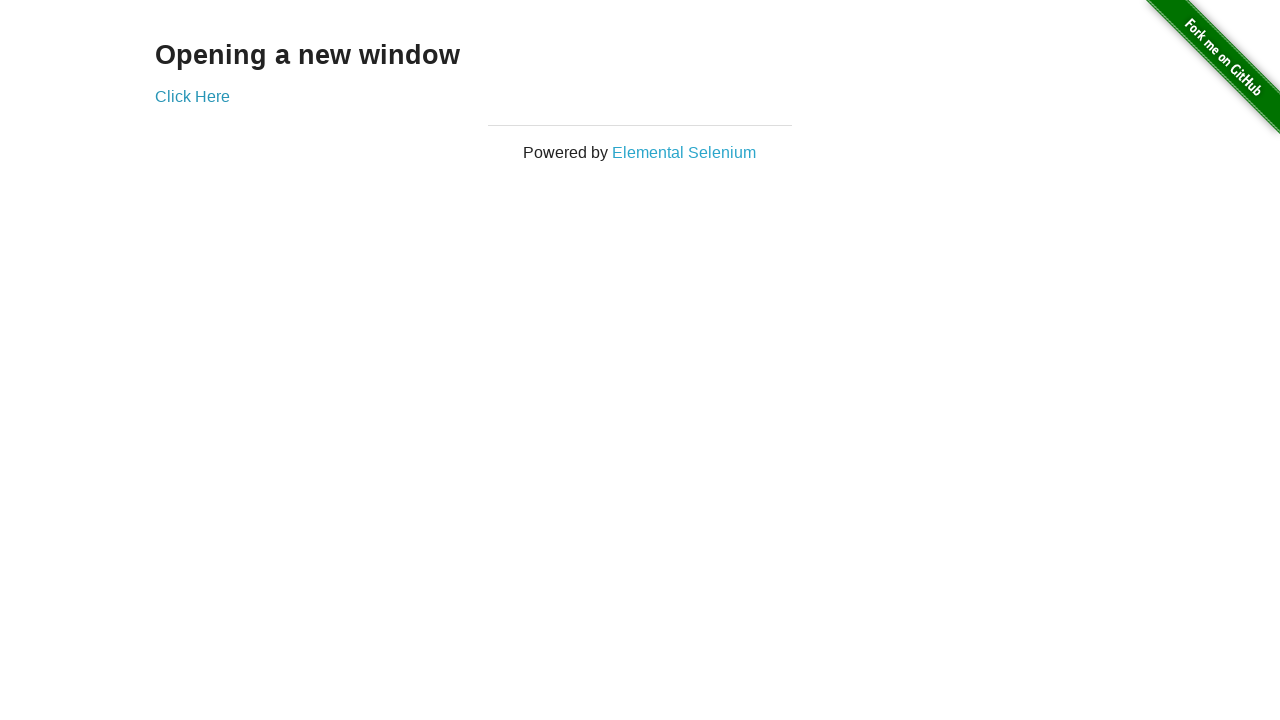

New page loaded successfully
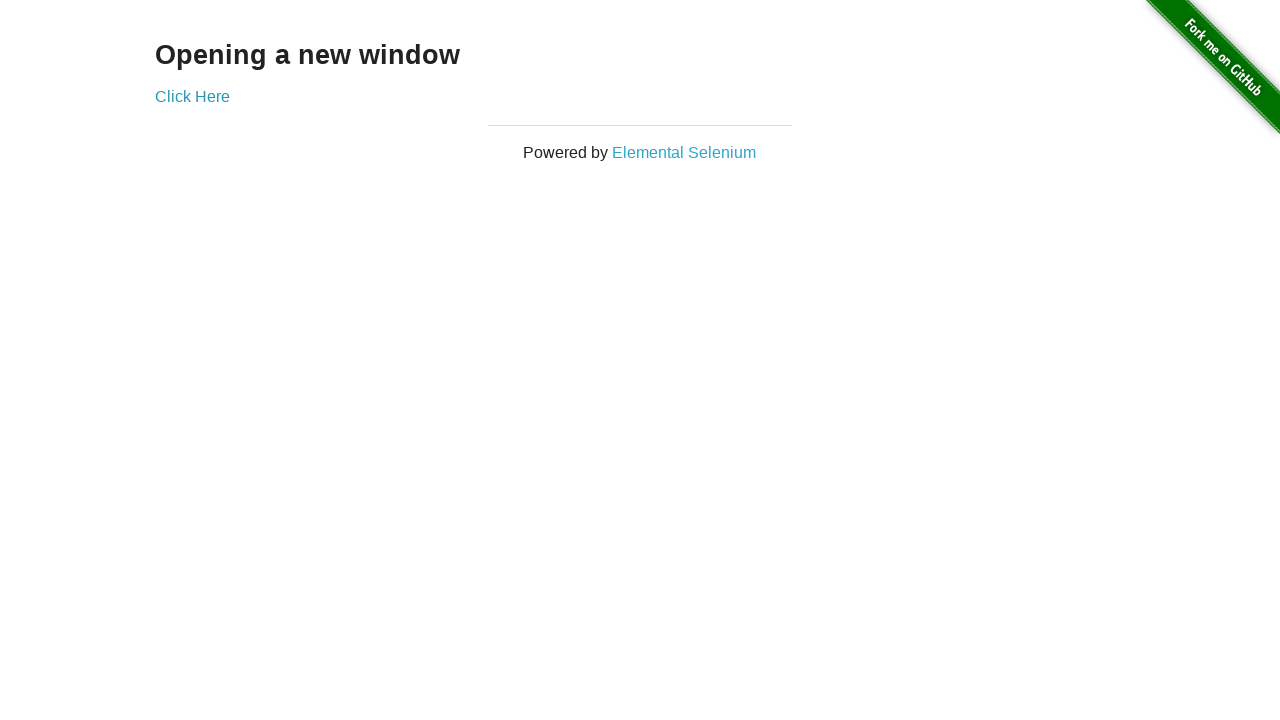

Verified new window title is 'New Window'
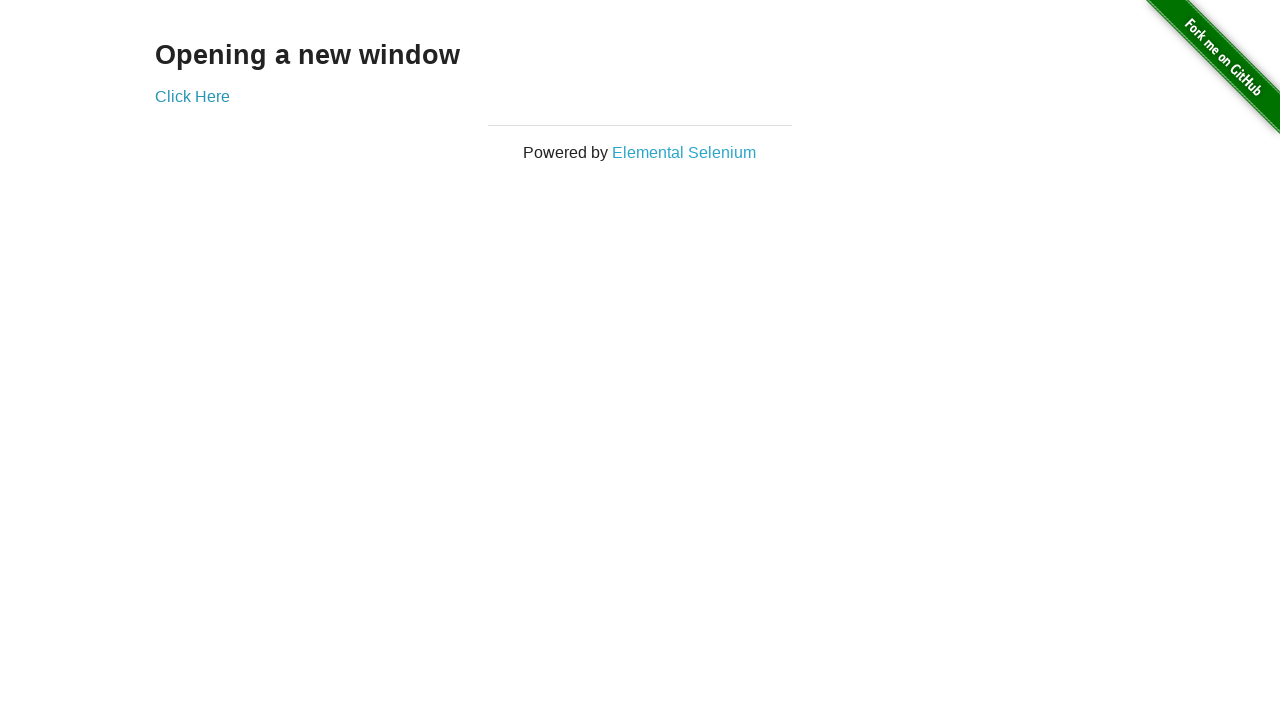

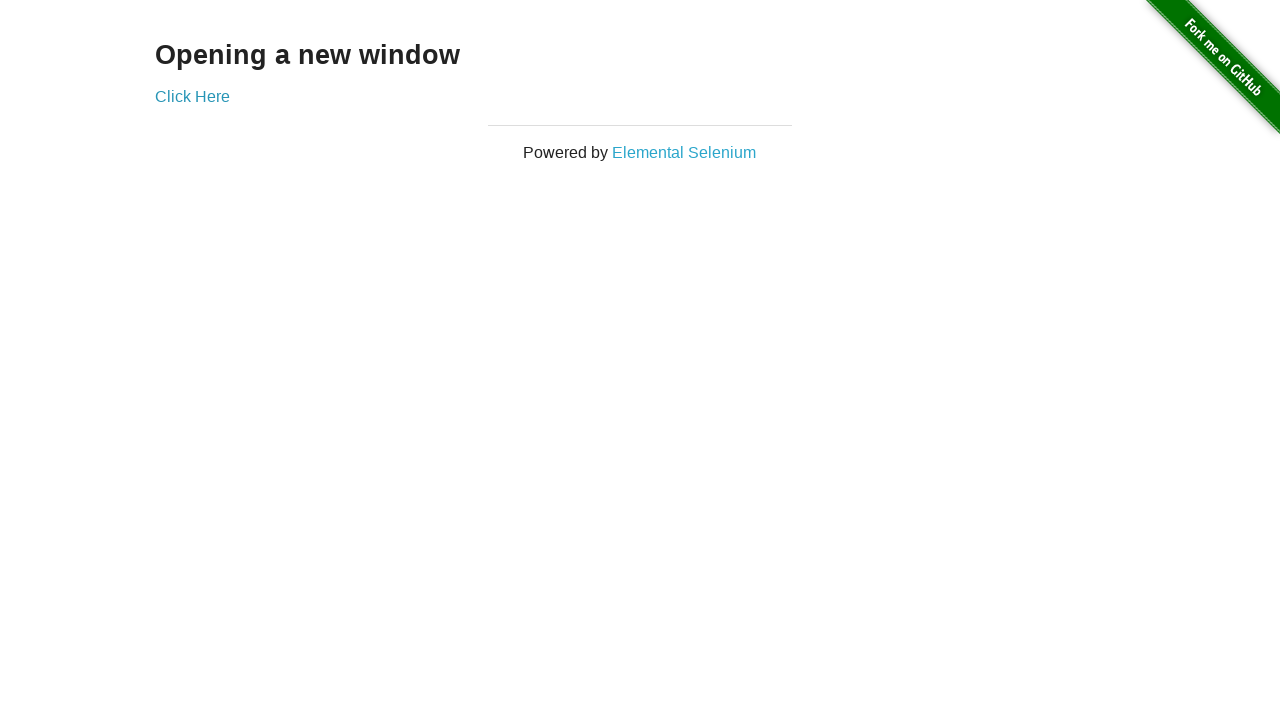